Scrolls to and hovers over a specific product item on the products page

Starting URL: https://www.automationexercise.com/products

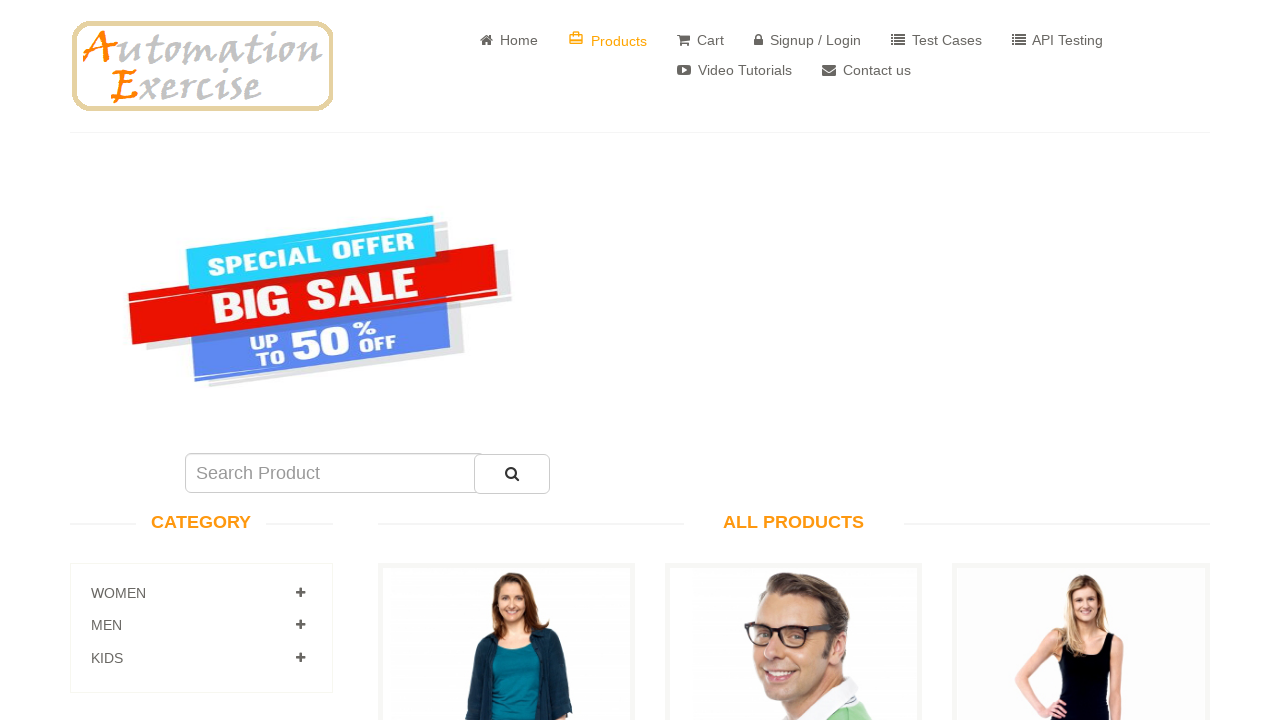

Scrolled to the 8th product item on the products page
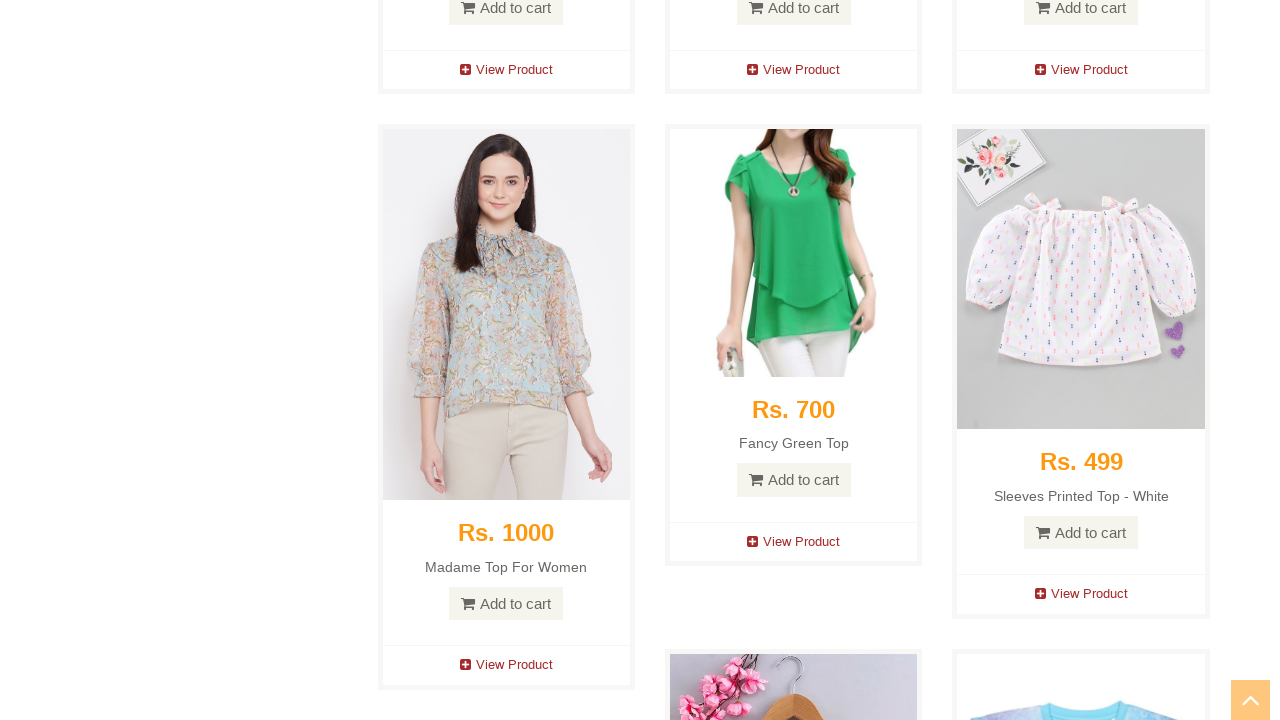

Hovered over the 8th product item at (794, 360) on //div[@class='col-sm-4'][8]
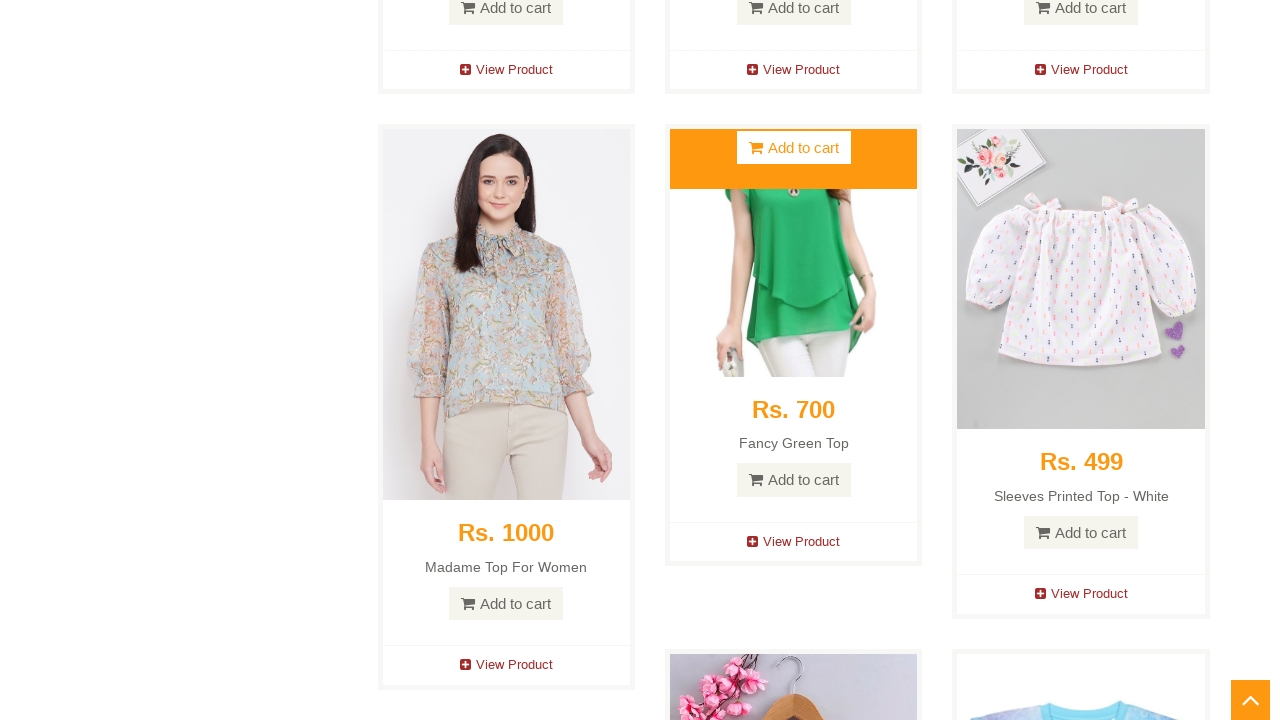

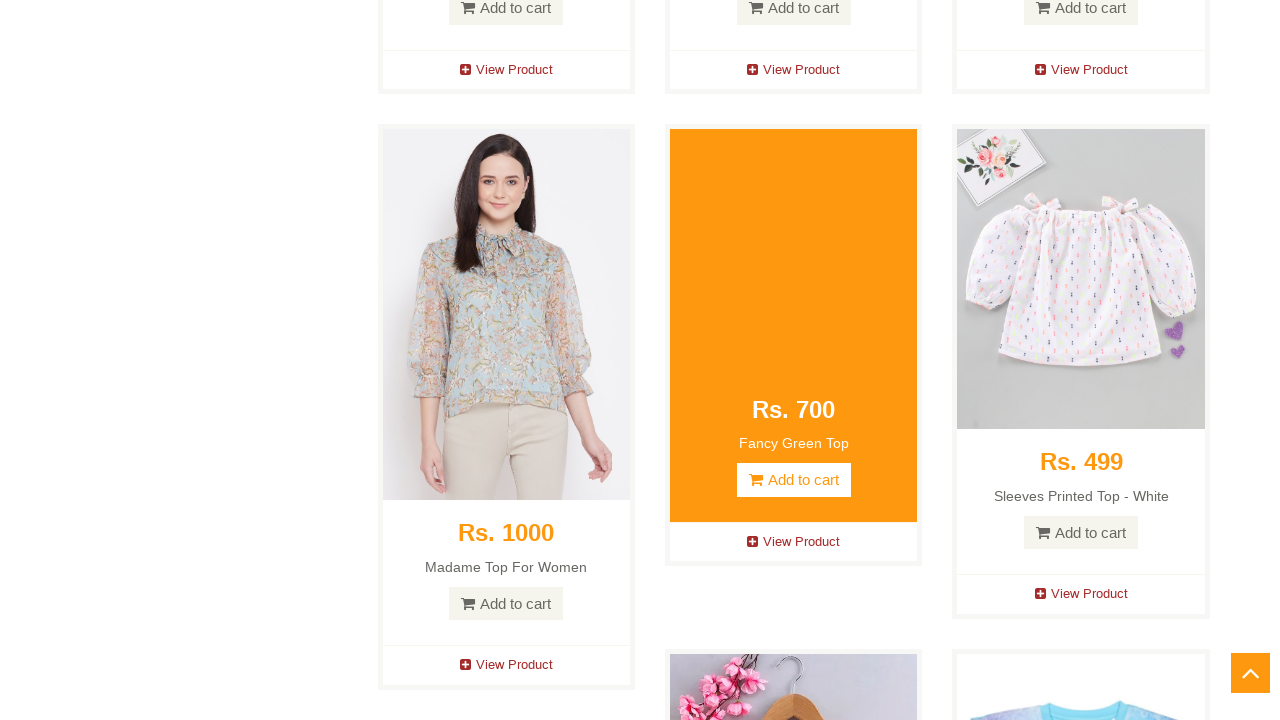